Fills out a Google Form with property information including address, price, and link fields, then submits and navigates to submit another response

Starting URL: https://forms.gle/1Rv8v7iEUgJ9KBAUA

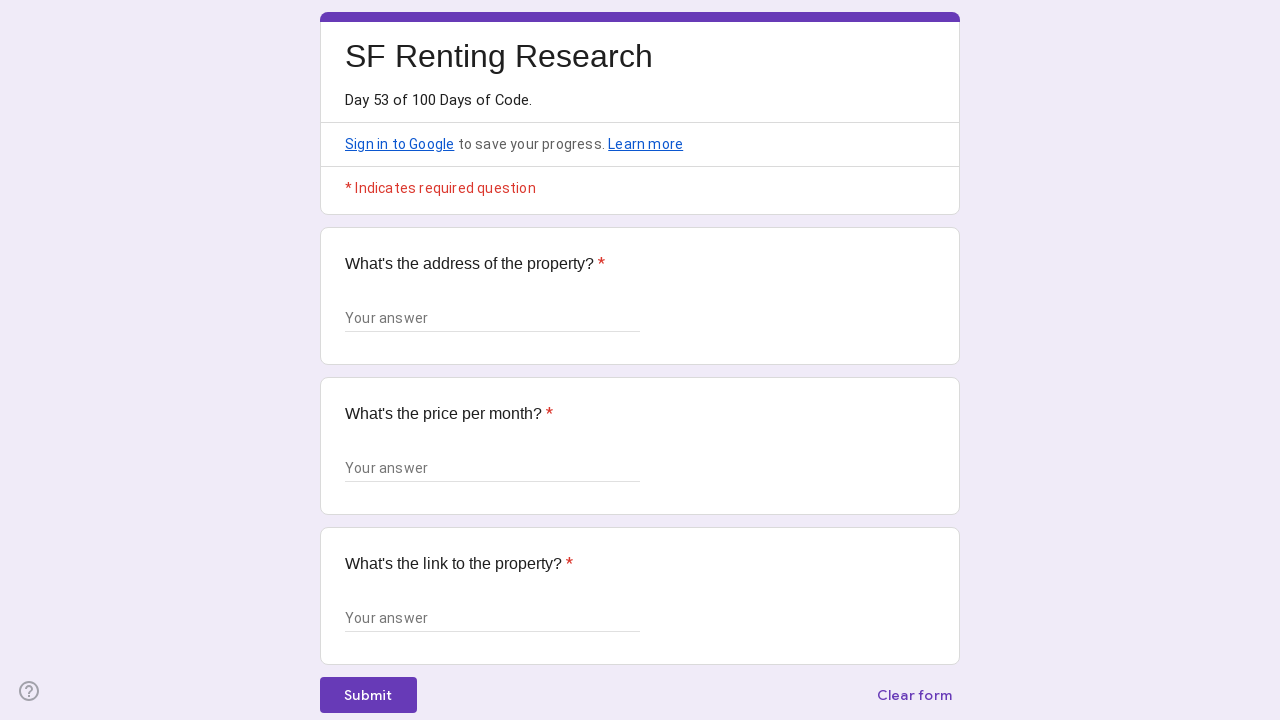

Filled address field with '123 Main St, San Francisco, CA 94102' on xpath=//*[@id='mG61Hd']/div[2]/div/div[2]/div[1]/div/div/div[2]/div/div[1]/div/d
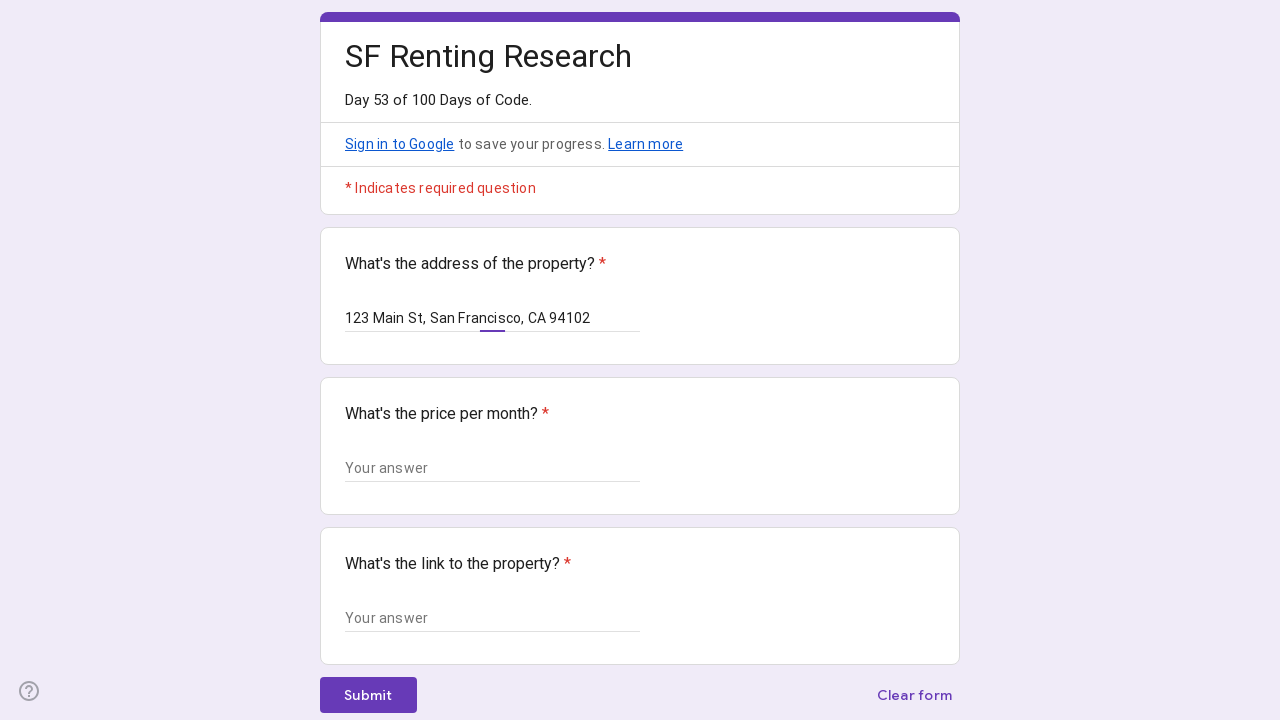

Filled price field with '$2,500' on xpath=//*[@id='mG61Hd']/div[2]/div/div[2]/div[2]/div/div/div[2]/div/div[1]/div/d
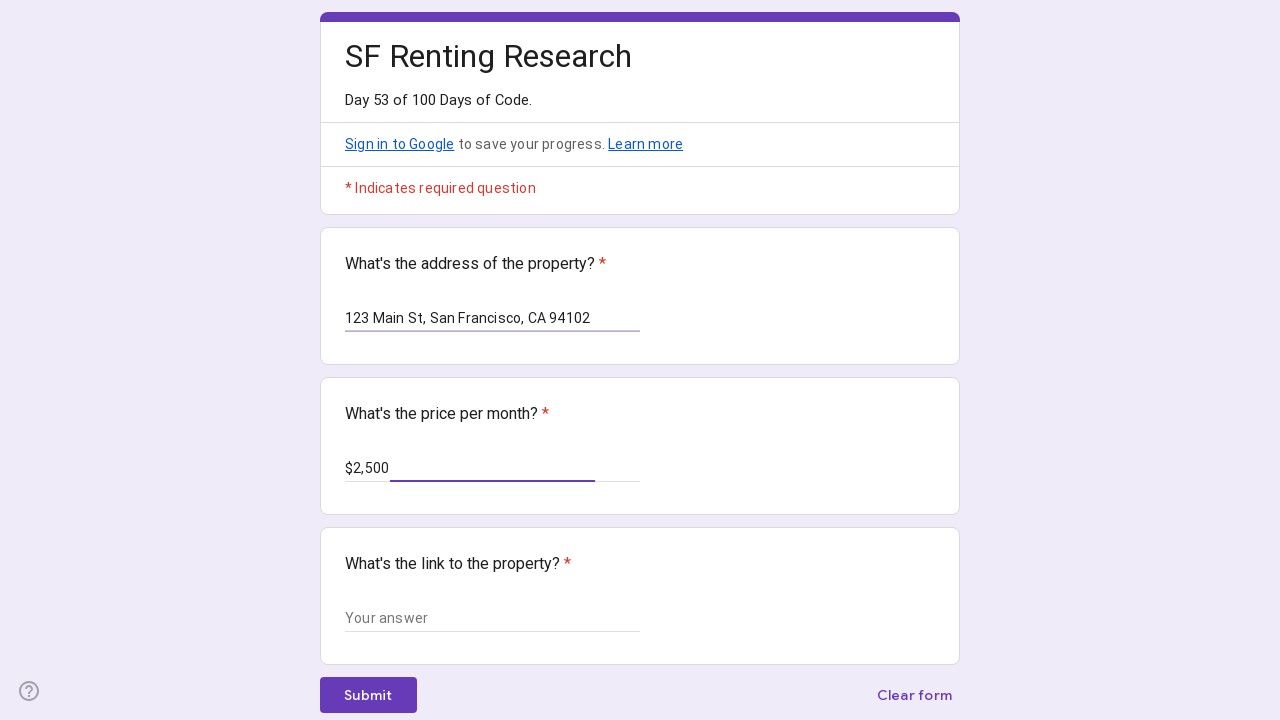

Filled link field with 'https://example.com/property1' on xpath=//*[@id='mG61Hd']/div[2]/div/div[2]/div[3]/div/div/div[2]/div/div[1]/div/d
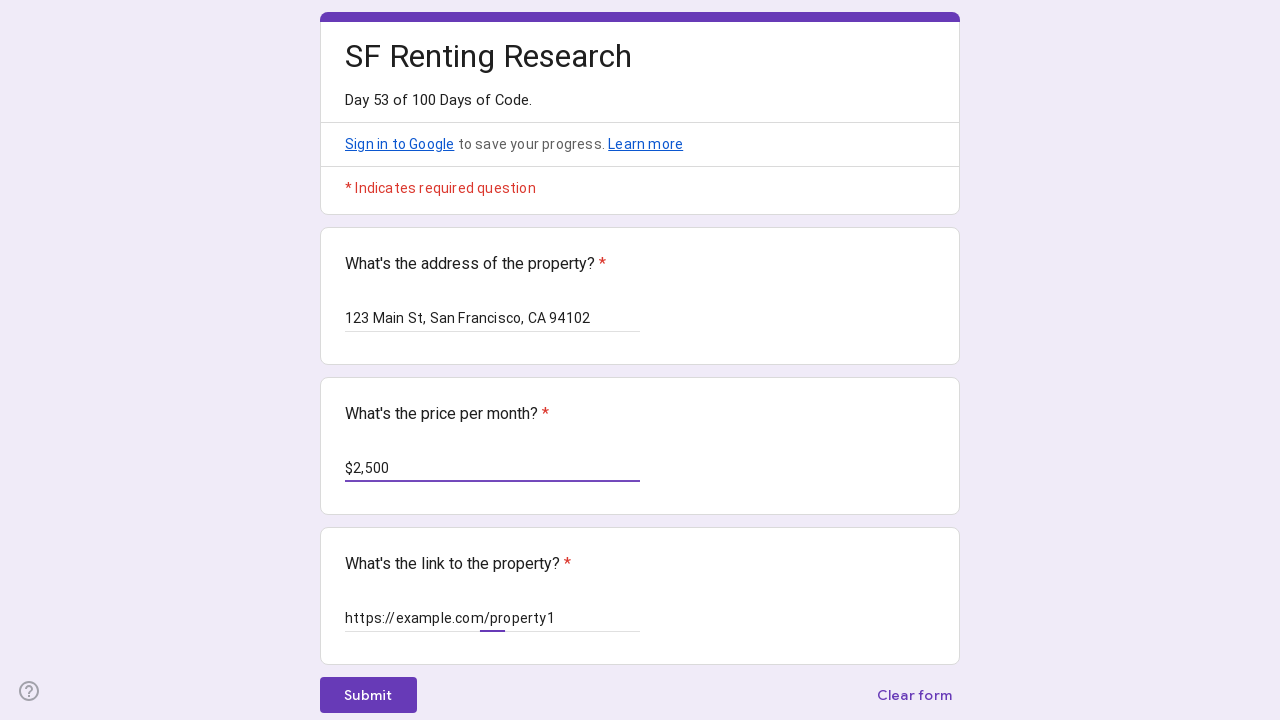

Clicked submit button to submit form at (368, 695) on xpath=//*[@id='mG61Hd']/div[2]/div/div[3]/div[1]/div[1]/div
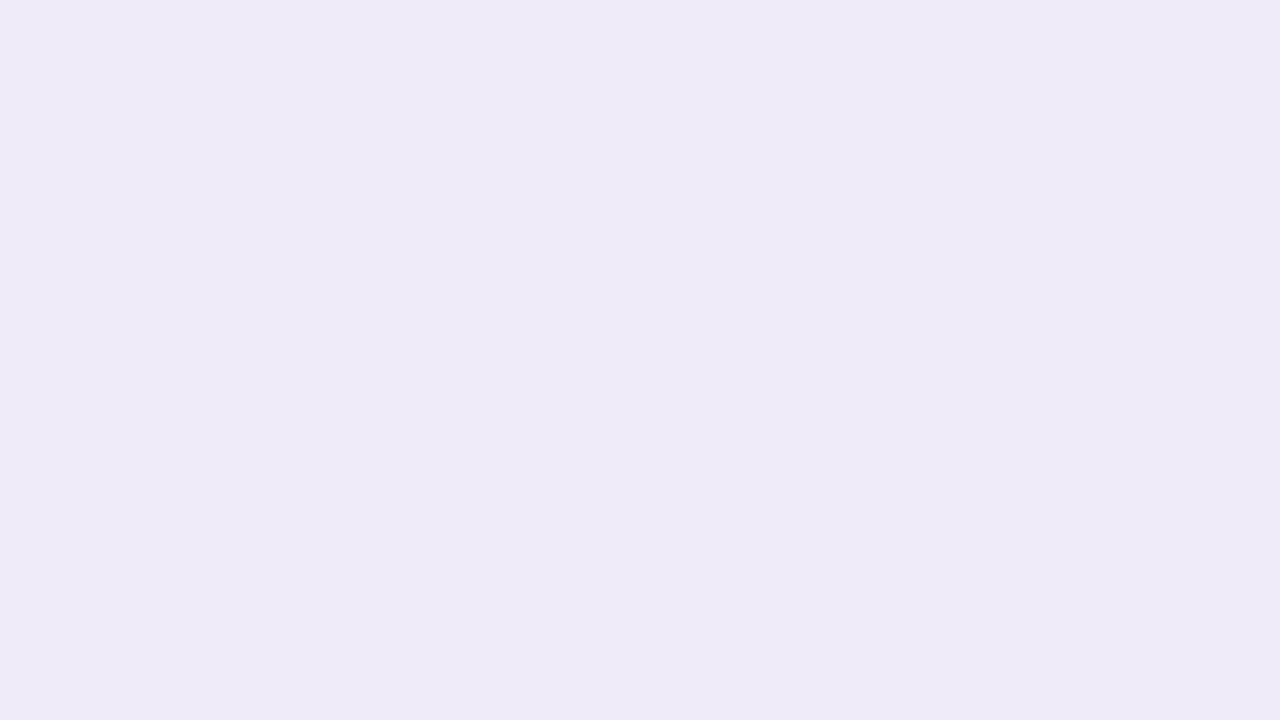

Waited 2 seconds for submission to complete
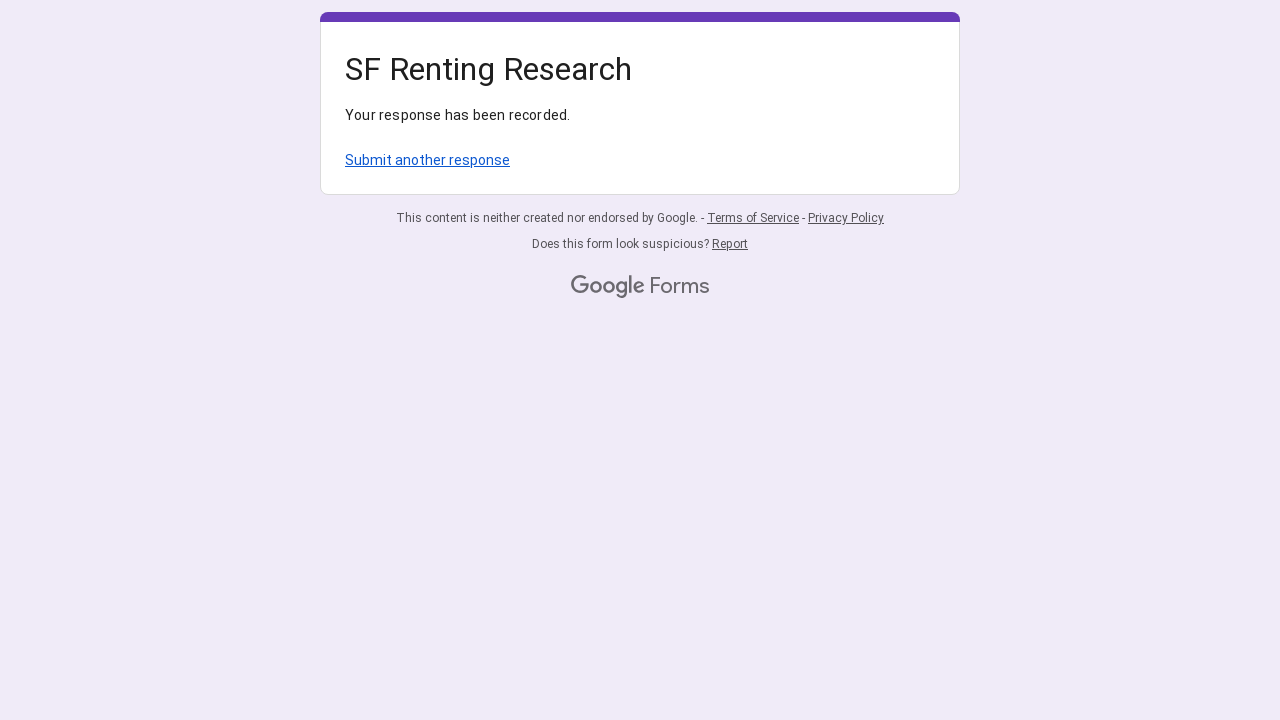

Clicked 'Submit another response' link to add another property at (428, 160) on xpath=/html/body/div[1]/div[2]/div[1]/div/div[4]/a
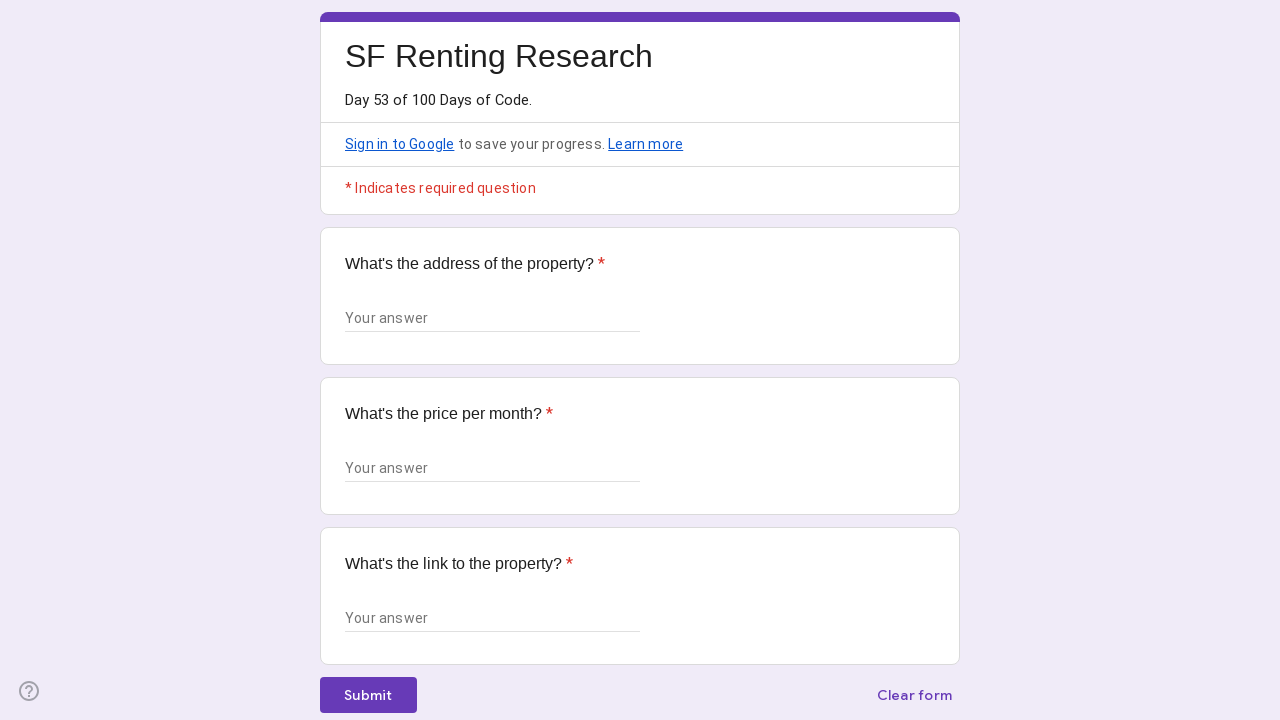

Waited 1 second for form to reload
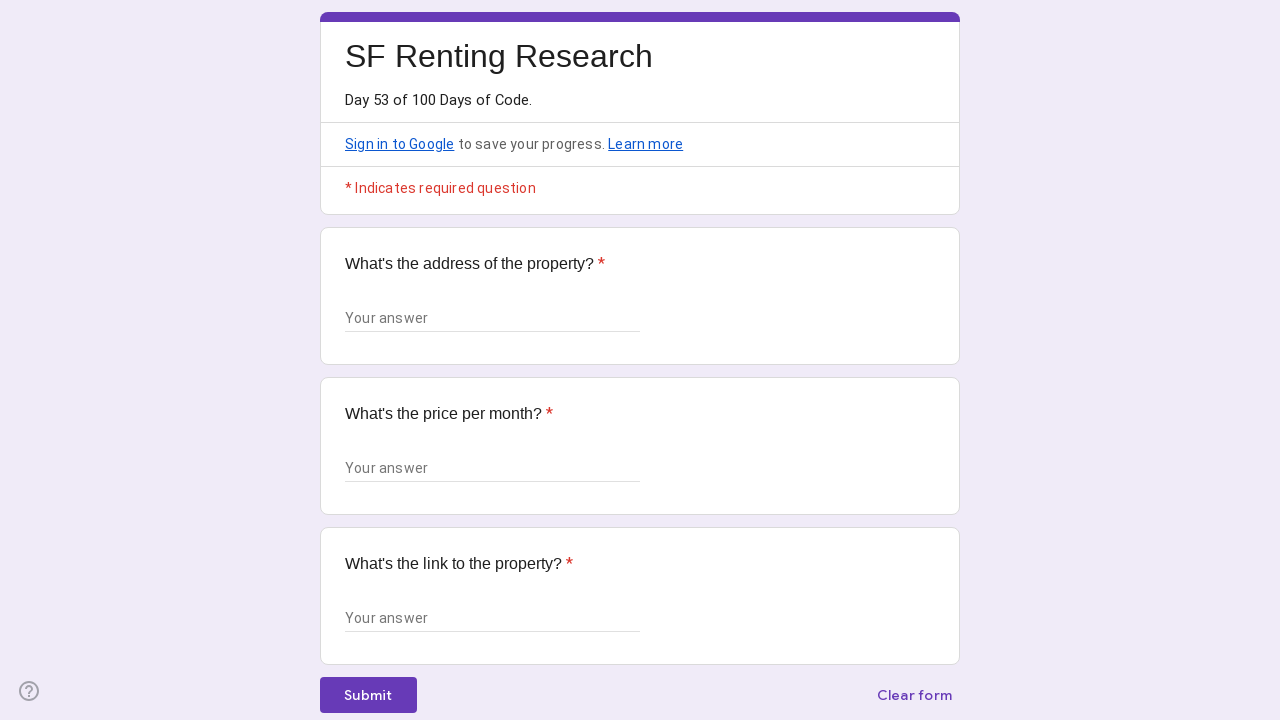

Filled address field with '456 Oak Ave, Berkeley, CA 94704' on xpath=//*[@id='mG61Hd']/div[2]/div/div[2]/div[1]/div/div/div[2]/div/div[1]/div/d
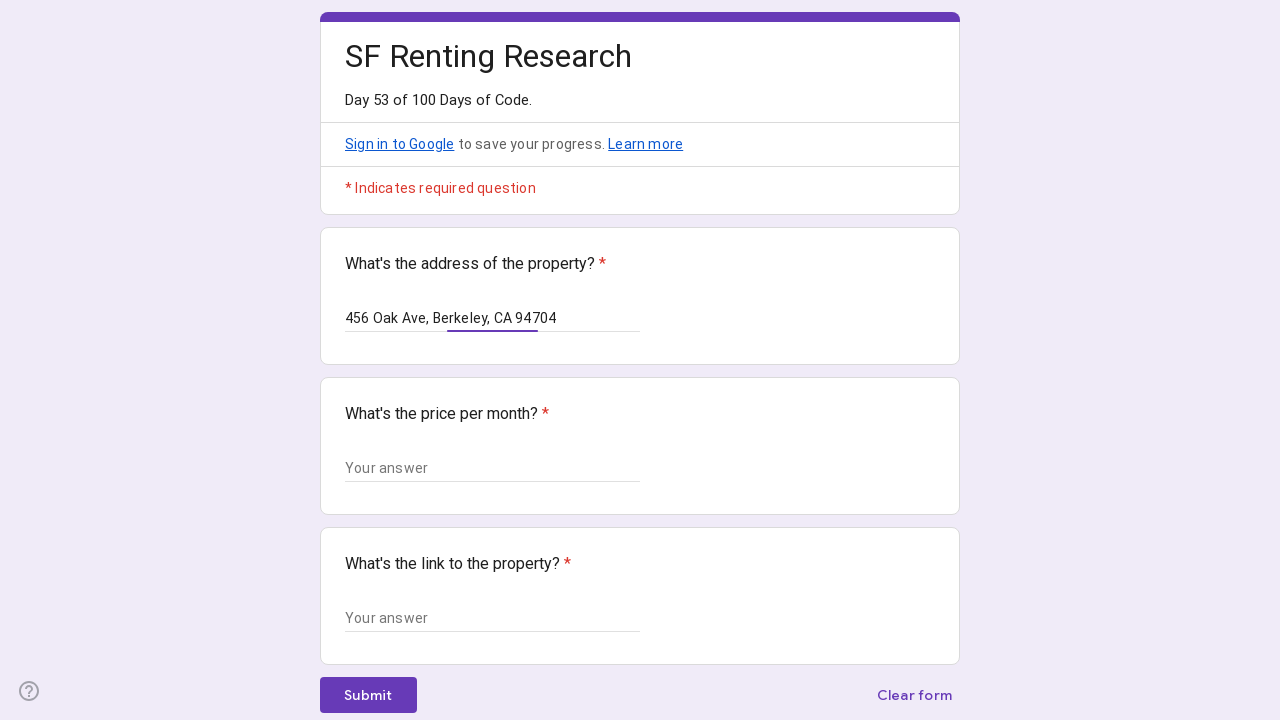

Filled price field with '$3,200' on xpath=//*[@id='mG61Hd']/div[2]/div/div[2]/div[2]/div/div/div[2]/div/div[1]/div/d
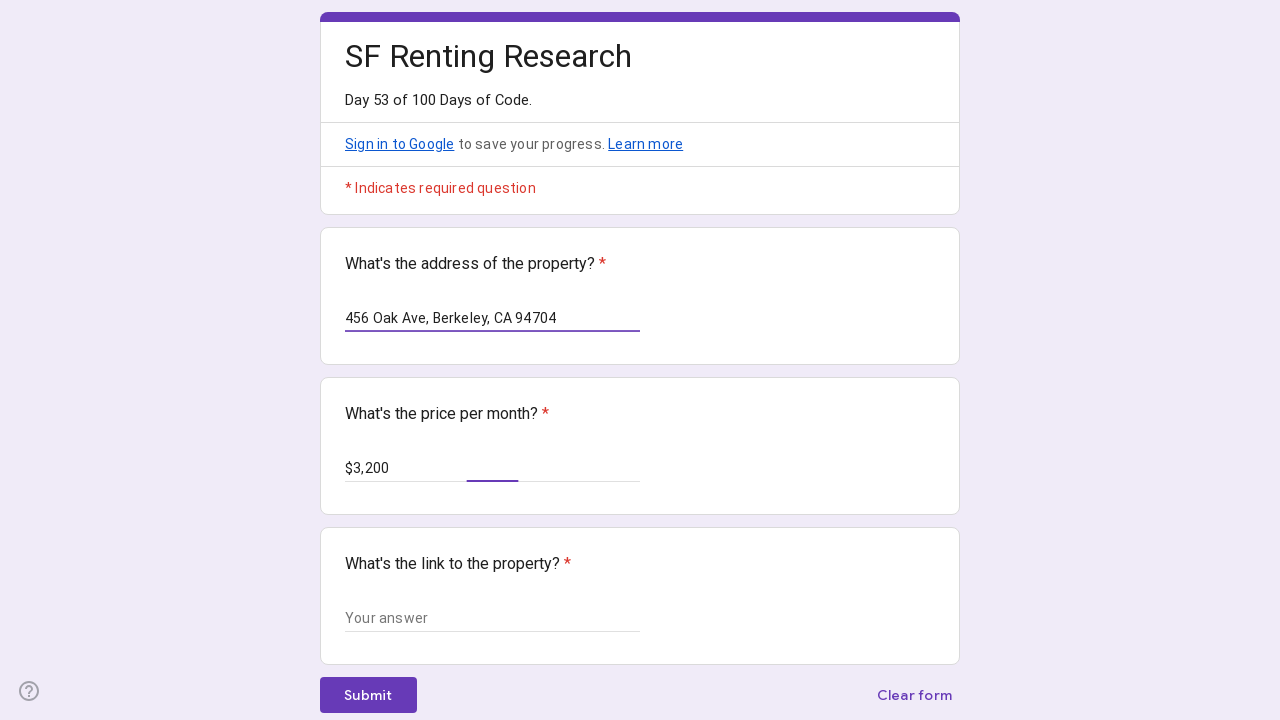

Filled link field with 'https://example.com/property2' on xpath=//*[@id='mG61Hd']/div[2]/div/div[2]/div[3]/div/div/div[2]/div/div[1]/div/d
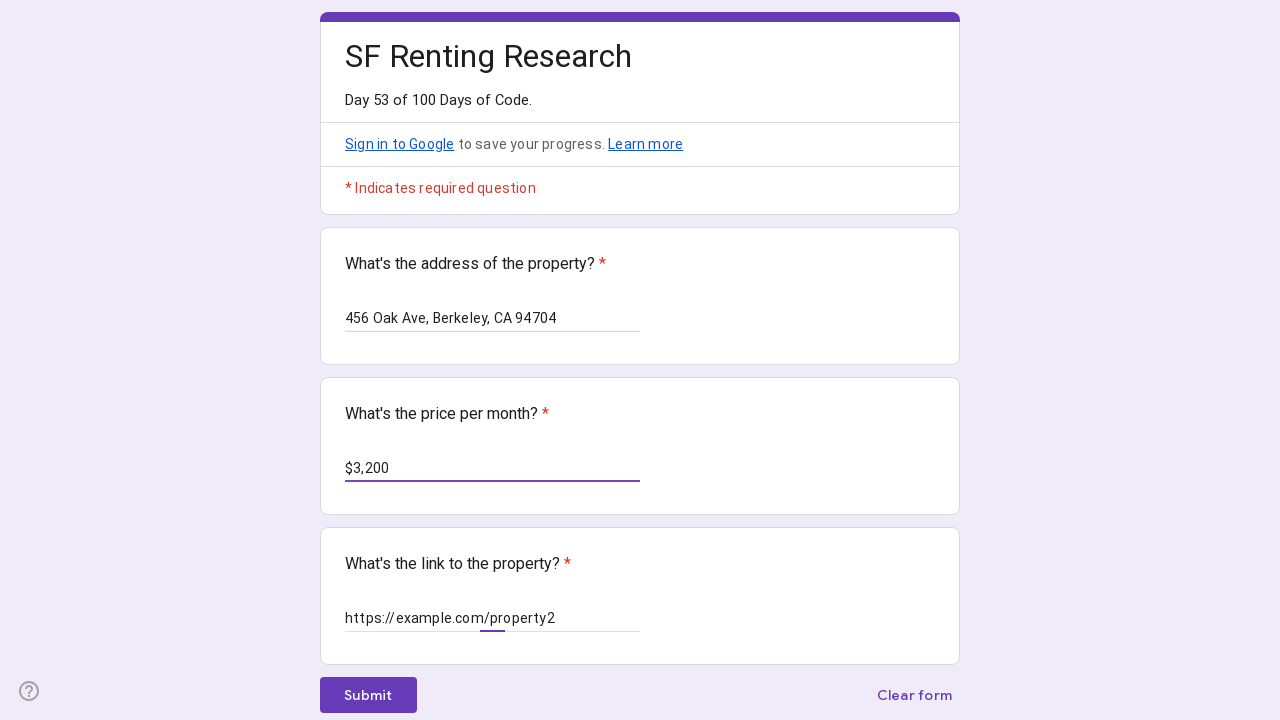

Clicked submit button to submit form at (368, 695) on xpath=//*[@id='mG61Hd']/div[2]/div/div[3]/div[1]/div[1]/div
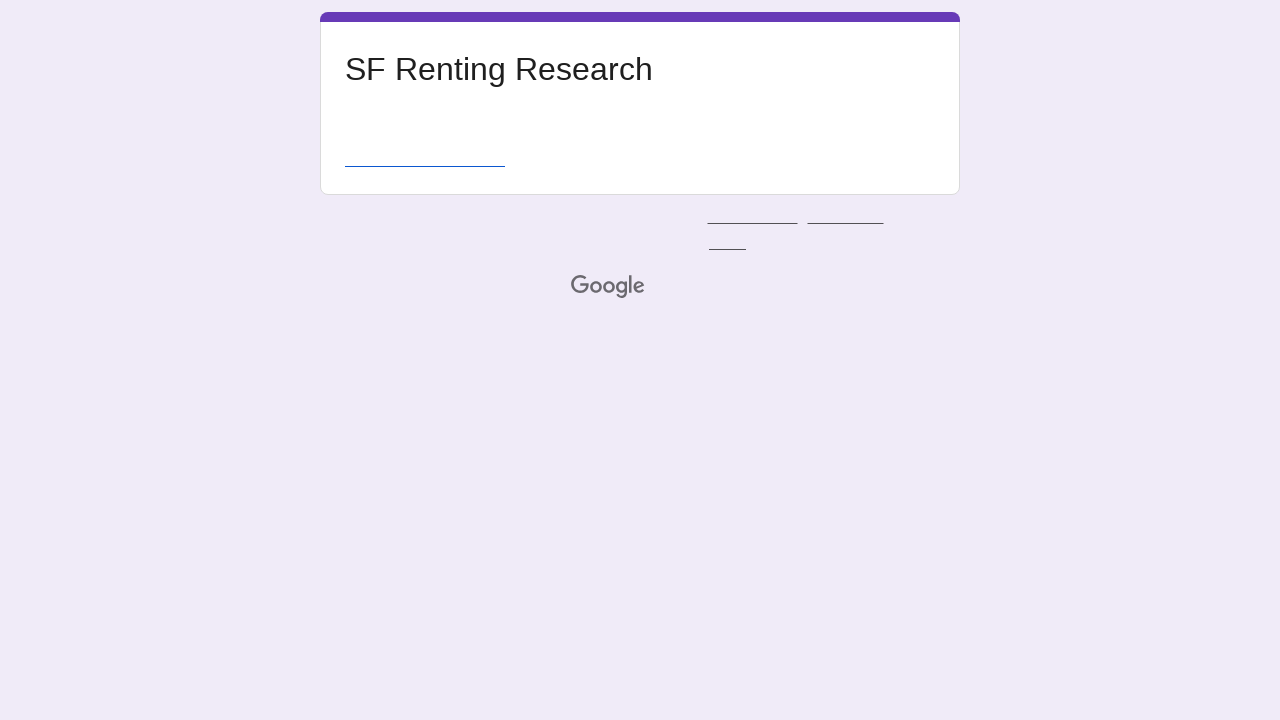

Waited 2 seconds for submission to complete
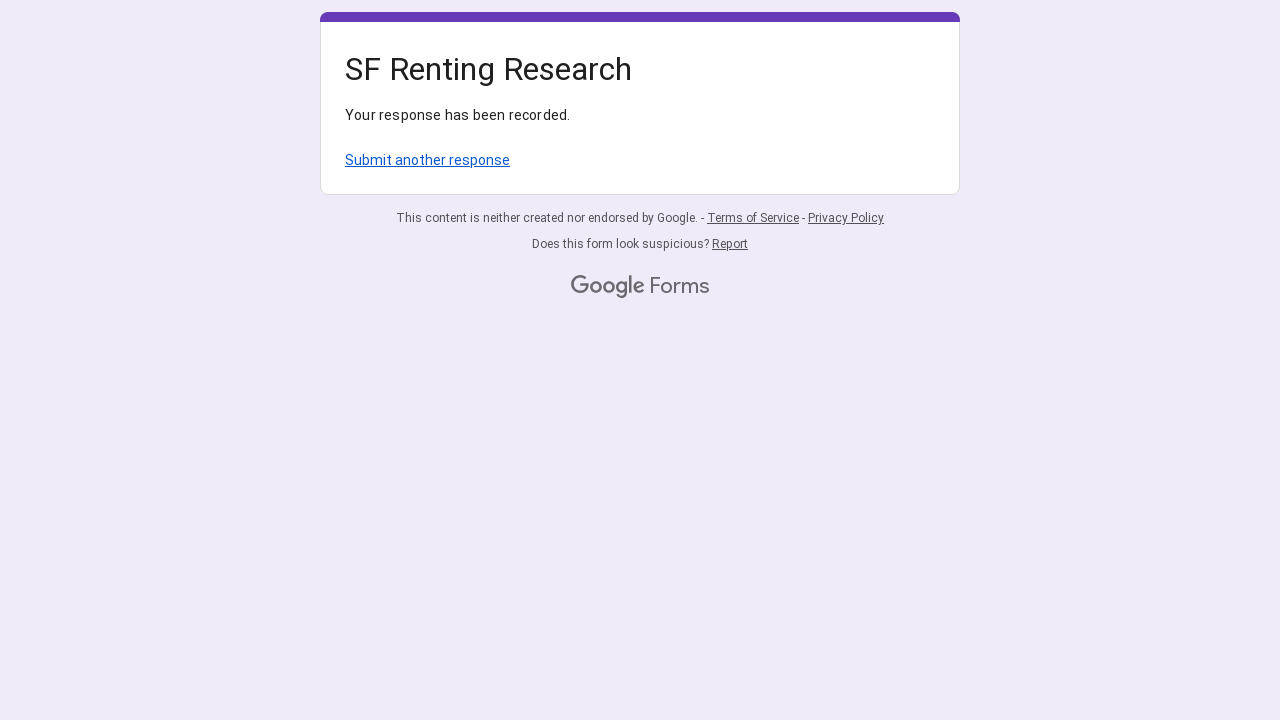

Clicked 'Submit another response' link to add another property at (428, 160) on xpath=/html/body/div[1]/div[2]/div[1]/div/div[4]/a
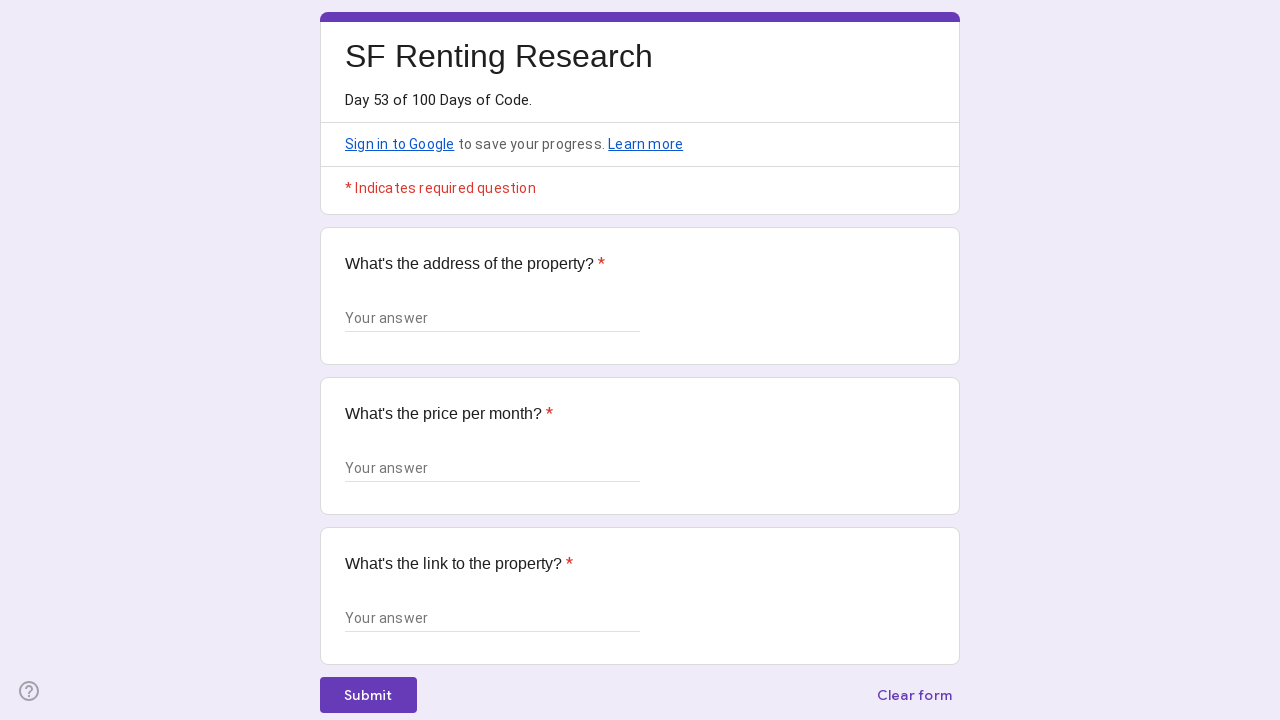

Waited 1 second for form to reload
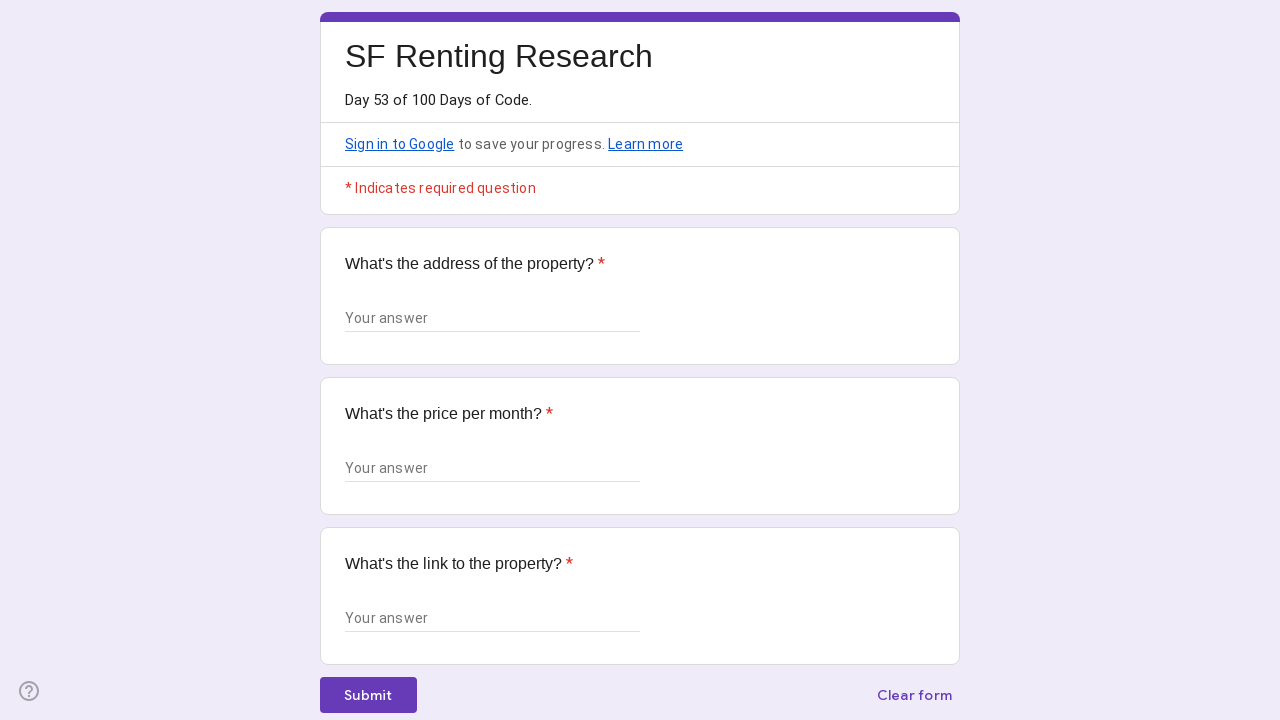

Filled address field with '789 Pine Dr, Palo Alto, CA 94301' on xpath=//*[@id='mG61Hd']/div[2]/div/div[2]/div[1]/div/div/div[2]/div/div[1]/div/d
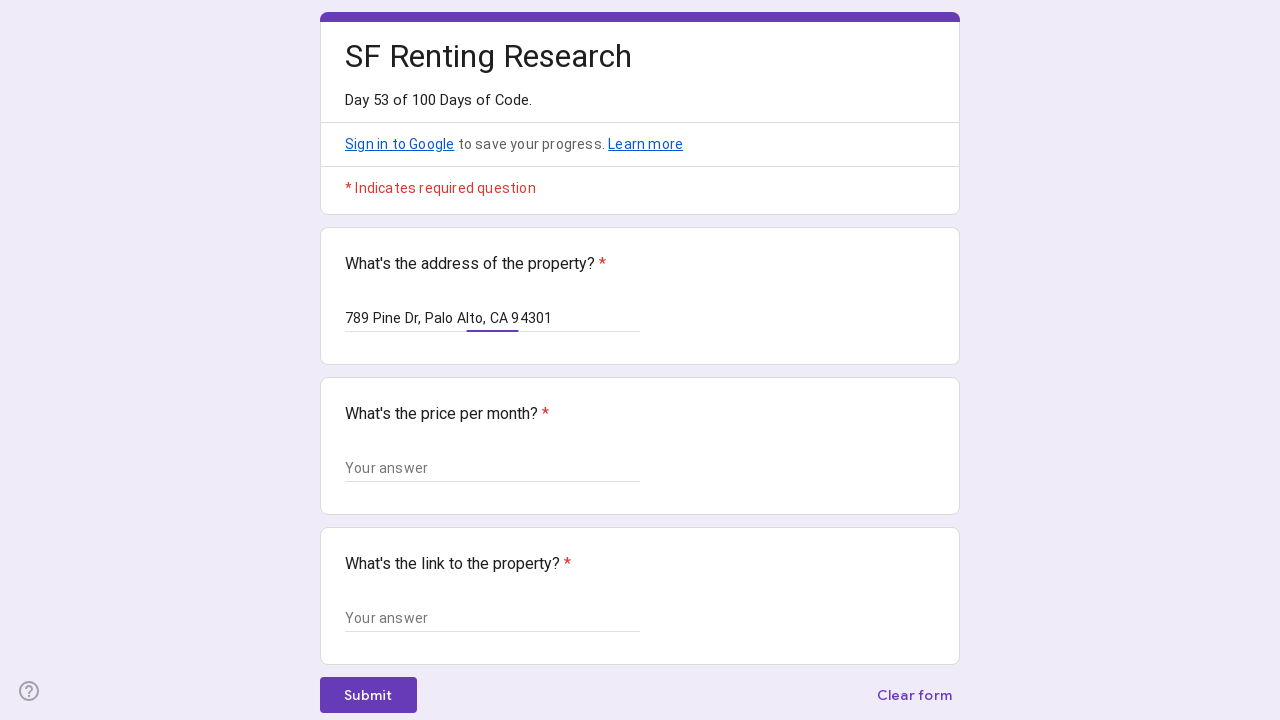

Filled price field with '$2,800' on xpath=//*[@id='mG61Hd']/div[2]/div/div[2]/div[2]/div/div/div[2]/div/div[1]/div/d
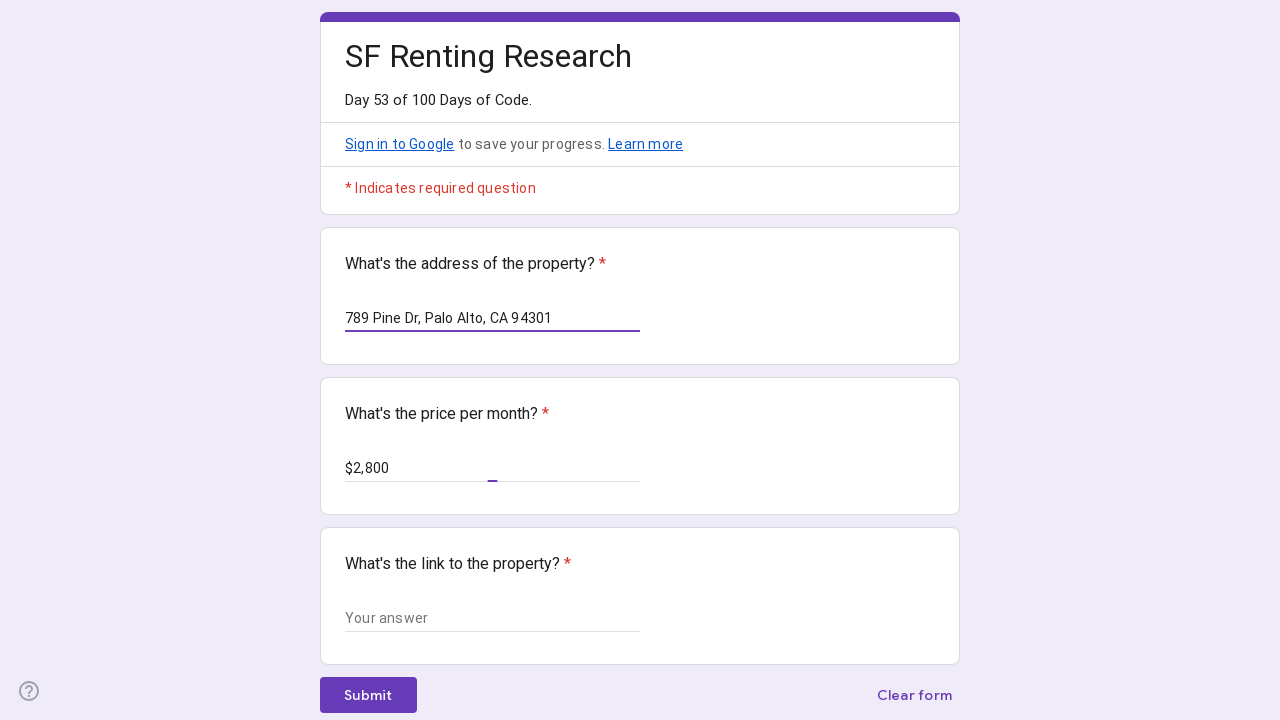

Filled link field with 'https://example.com/property3' on xpath=//*[@id='mG61Hd']/div[2]/div/div[2]/div[3]/div/div/div[2]/div/div[1]/div/d
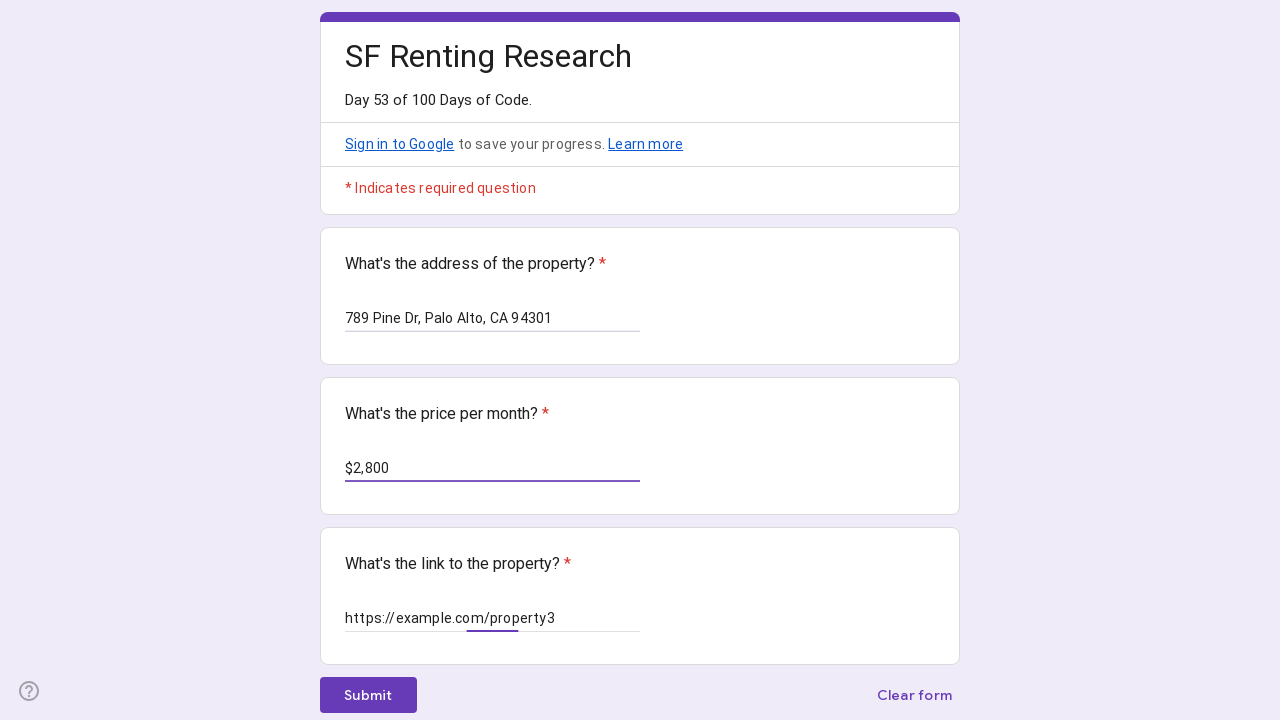

Clicked submit button to submit form at (368, 695) on xpath=//*[@id='mG61Hd']/div[2]/div/div[3]/div[1]/div[1]/div
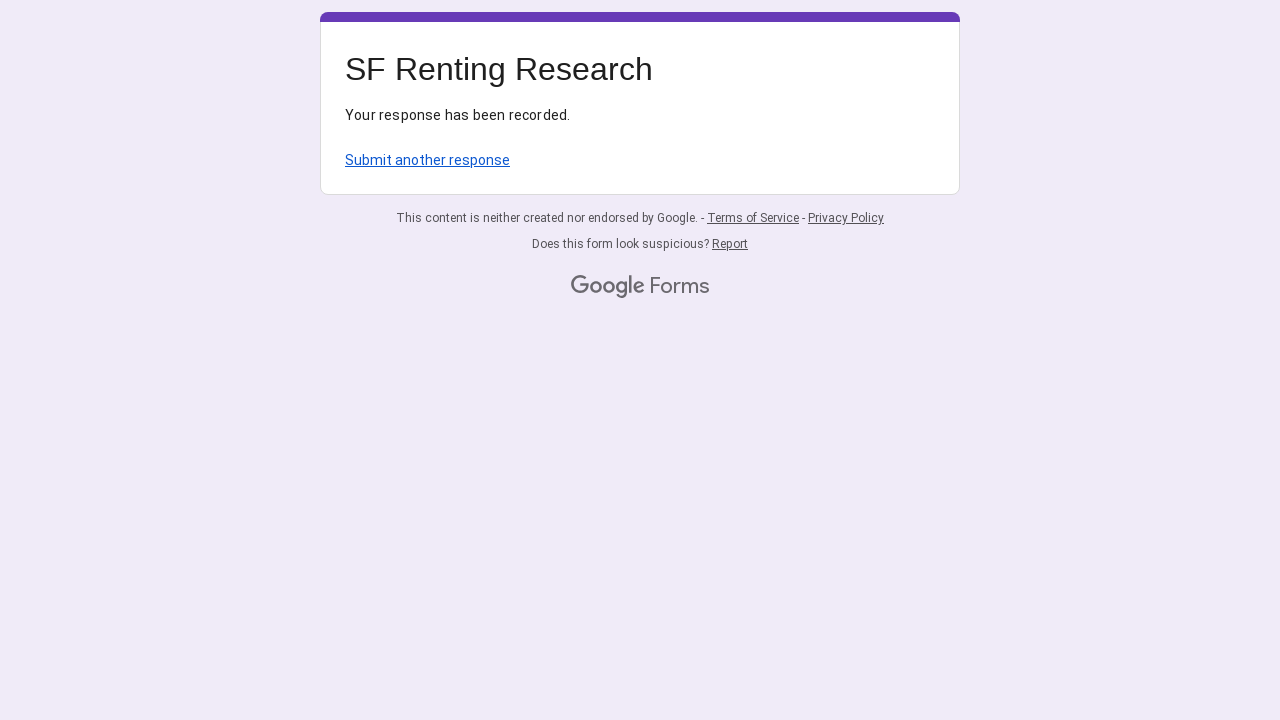

Waited 2 seconds for submission to complete
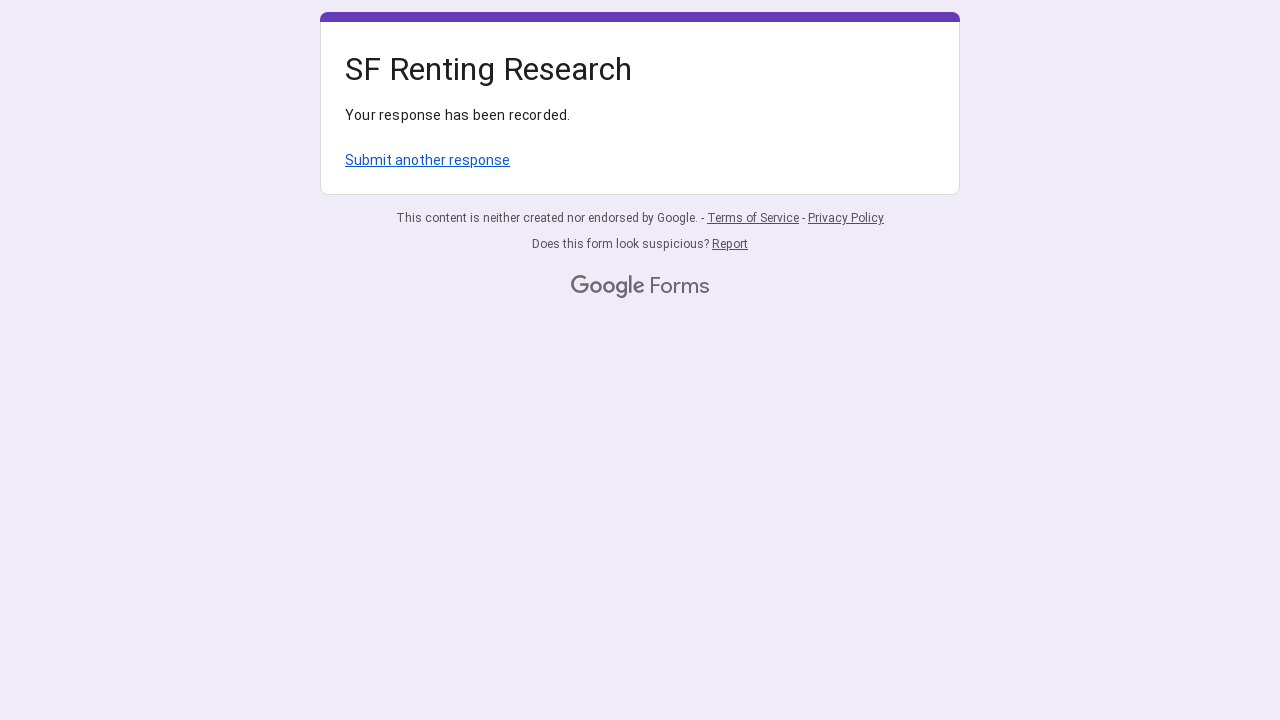

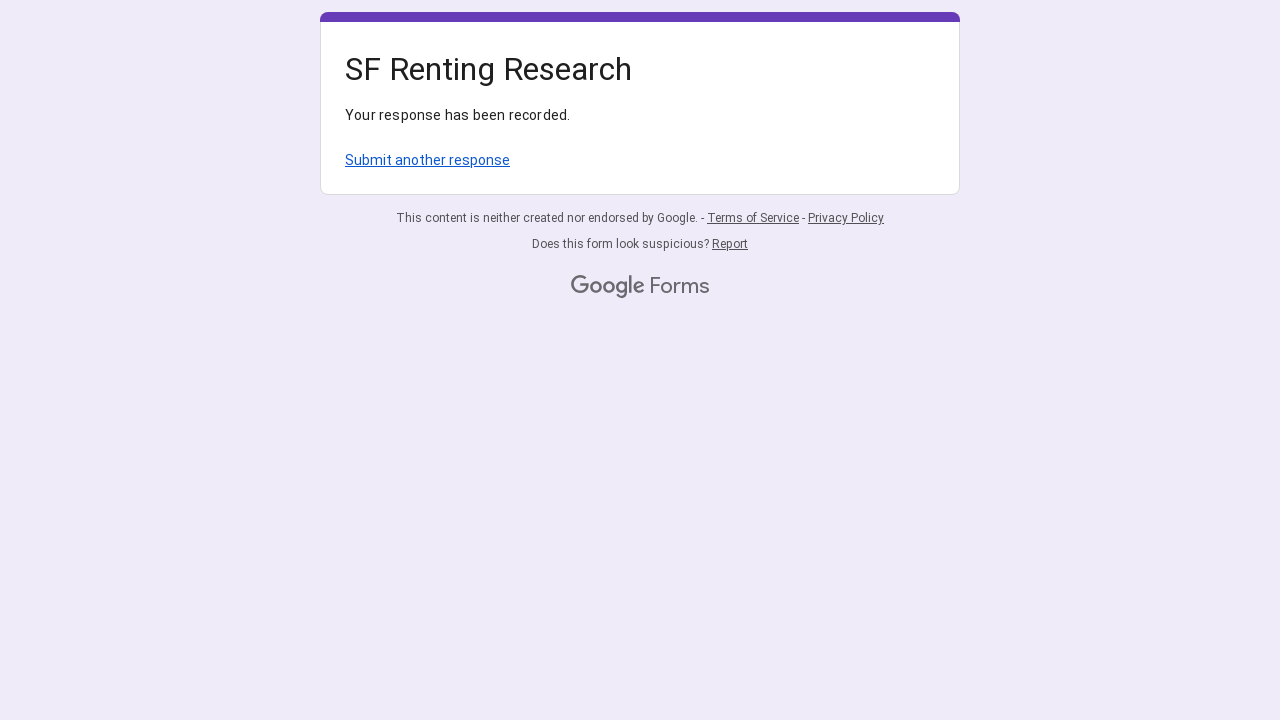